Tests a download progress bar functionality by clicking the download button and waiting for completion

Starting URL: https://www.globalsqa.com/demoSite/practice/progressbar/download.html

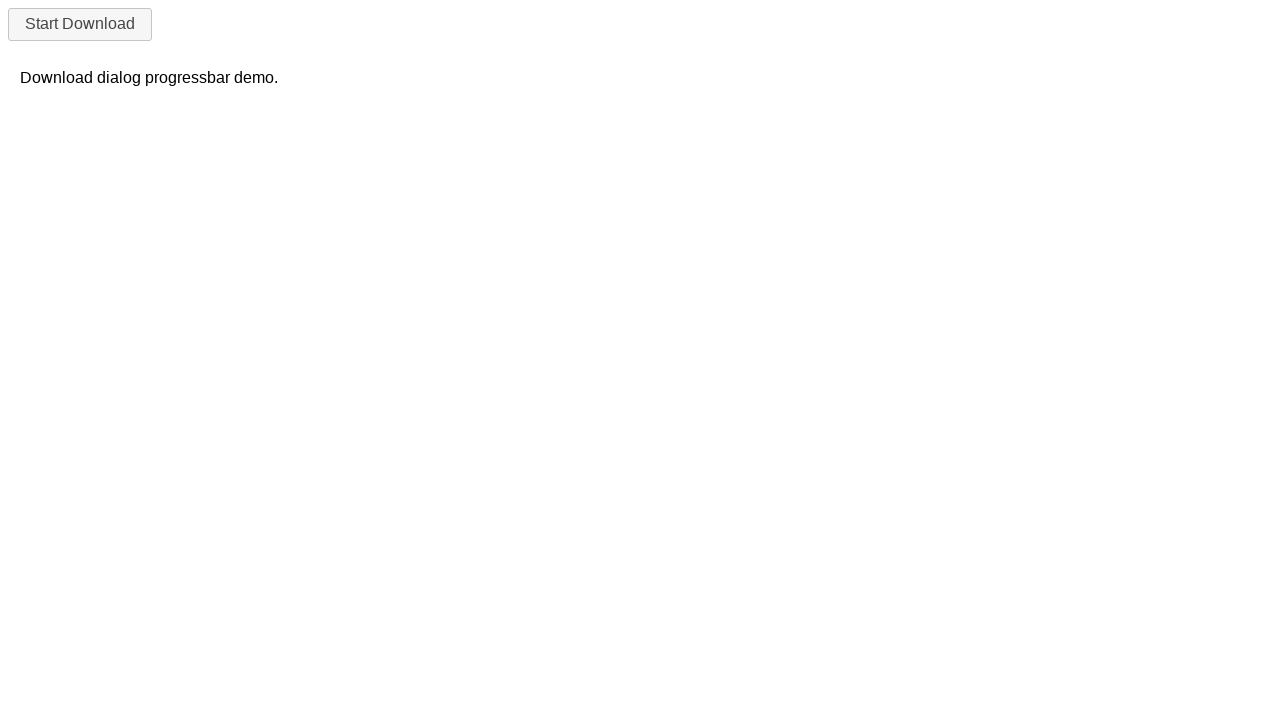

Clicked the download button to start progress at (80, 24) on #downloadButton
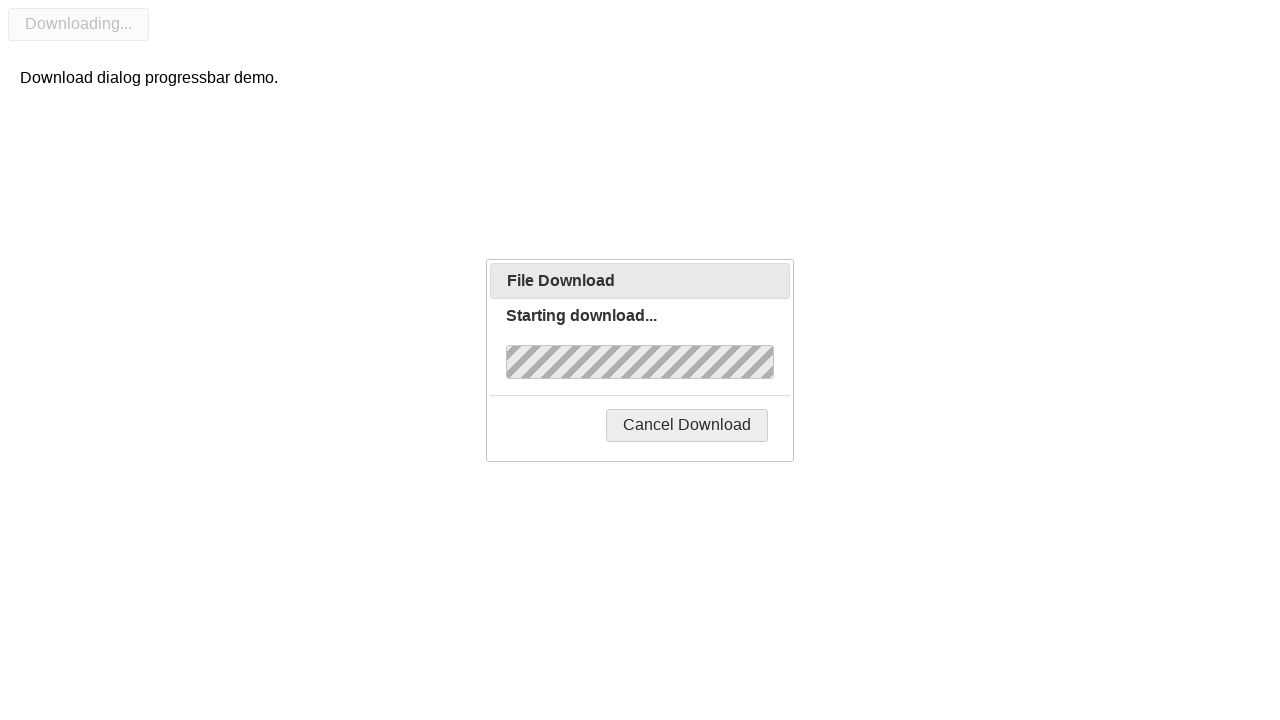

Download completed - progress bar reached 100%
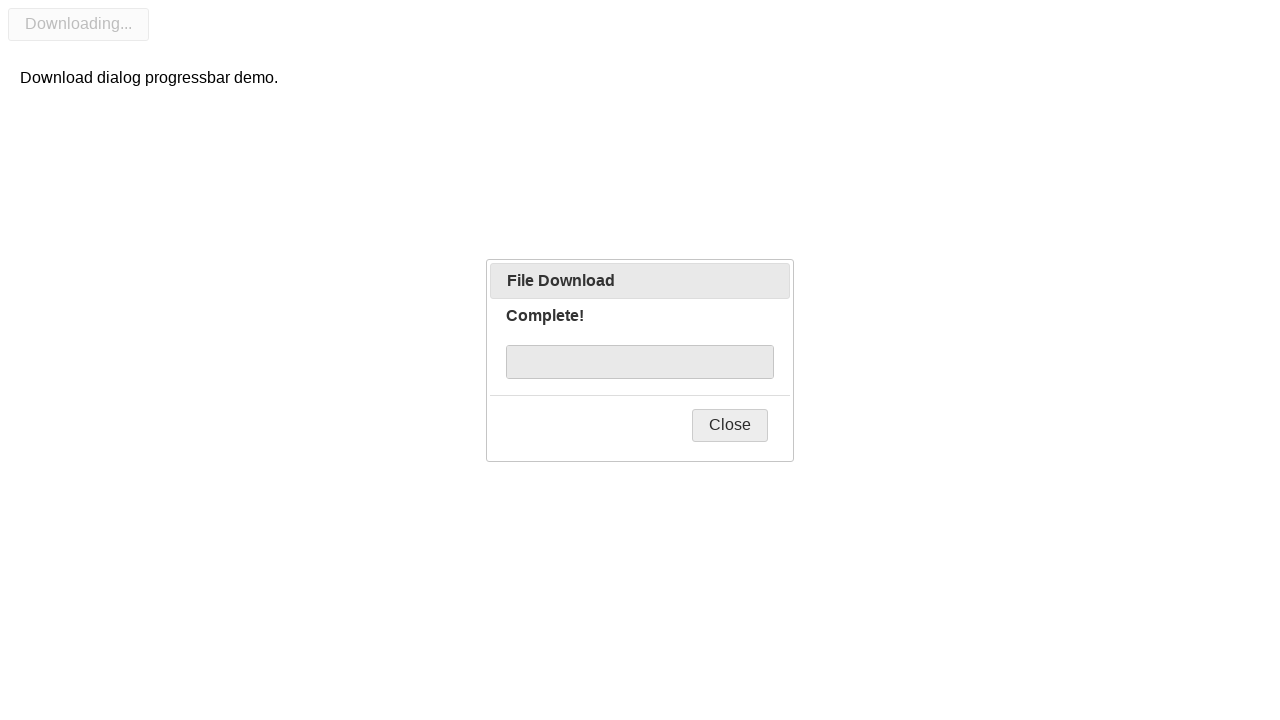

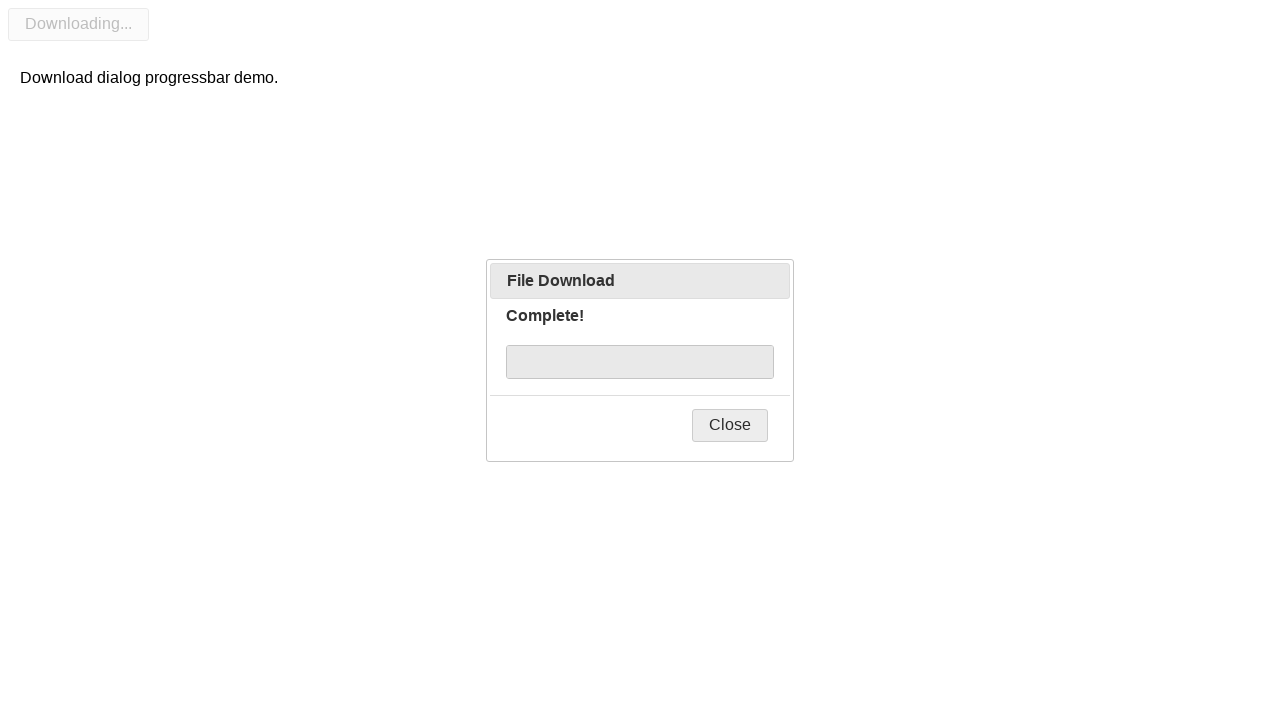